Clicks the green button and verifies that its ID attribute changes

Starting URL: https://the-internet.herokuapp.com/challenging_dom

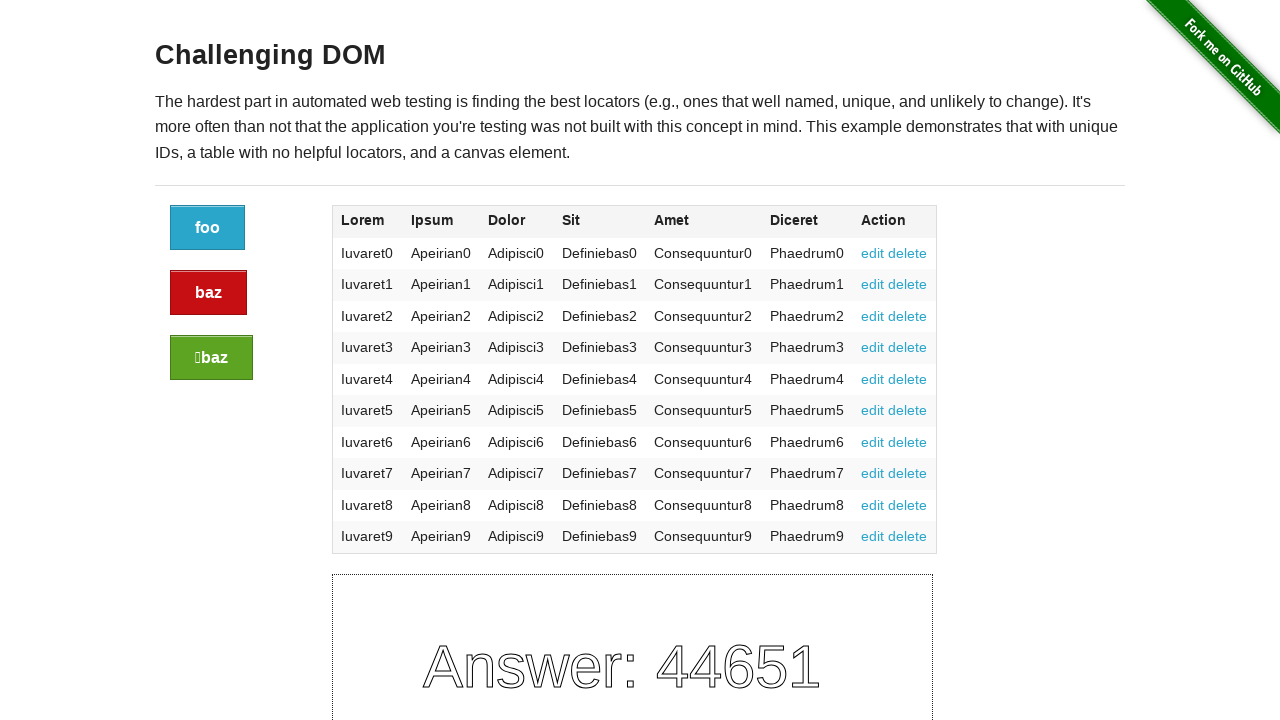

Navigated to challenging_dom page
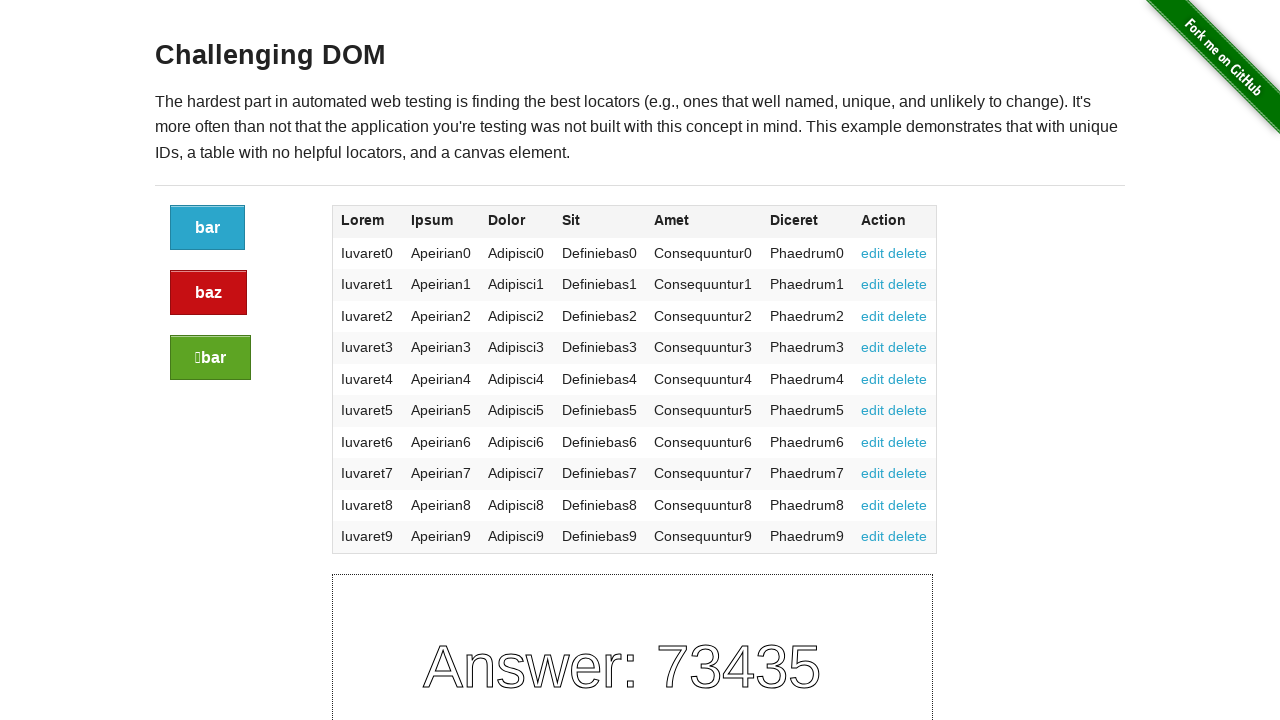

Located green button element
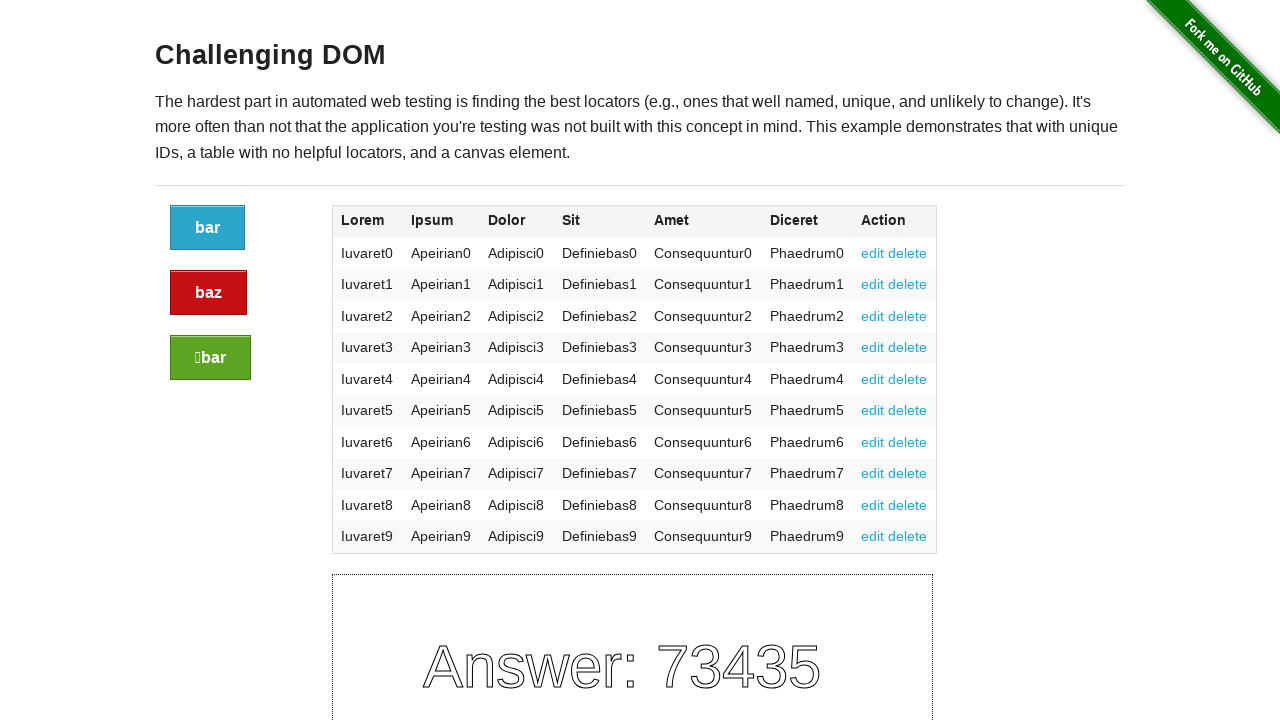

Retrieved initial green button ID: 271d4d50-f4ef-013e-5383-024499f83f0d
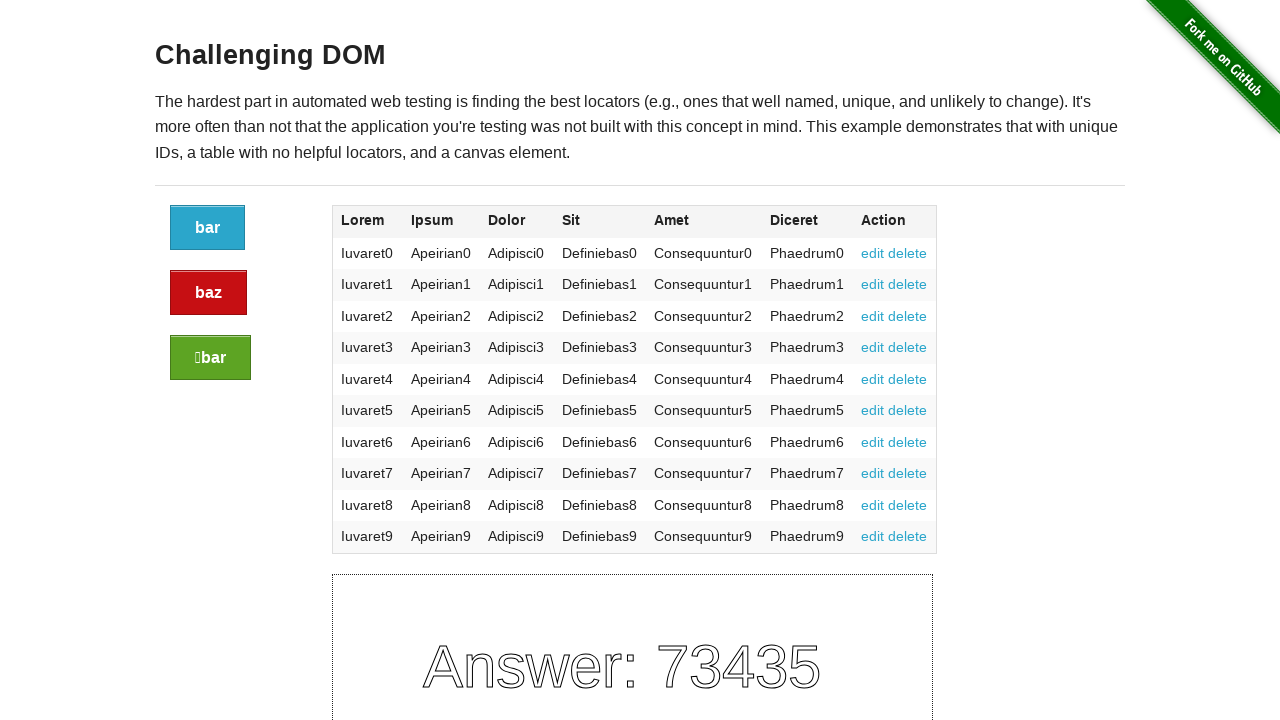

Pressed Enter on green button on xpath=//div[@class='large-2 columns']/a[@class='button success']
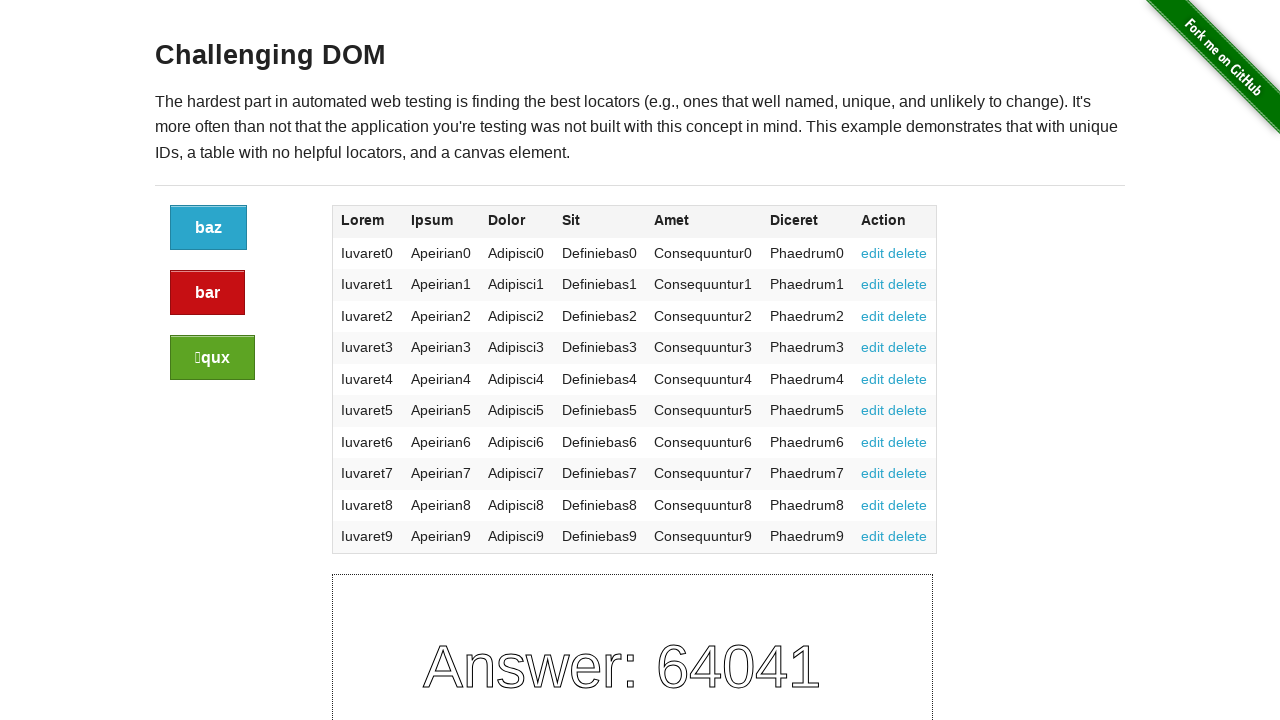

Retrieved new green button ID: 27801220-f4ef-013e-5397-024499f83f0d
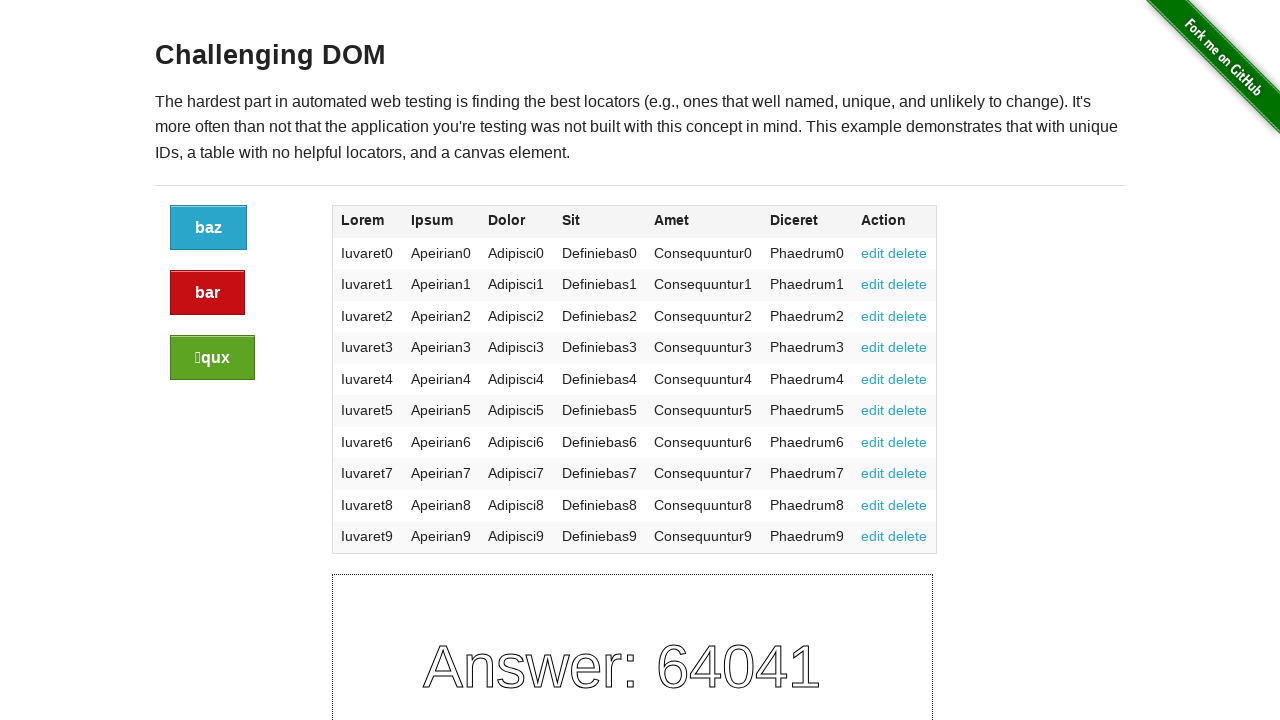

Verified that button ID changed from 271d4d50-f4ef-013e-5383-024499f83f0d to 27801220-f4ef-013e-5397-024499f83f0d
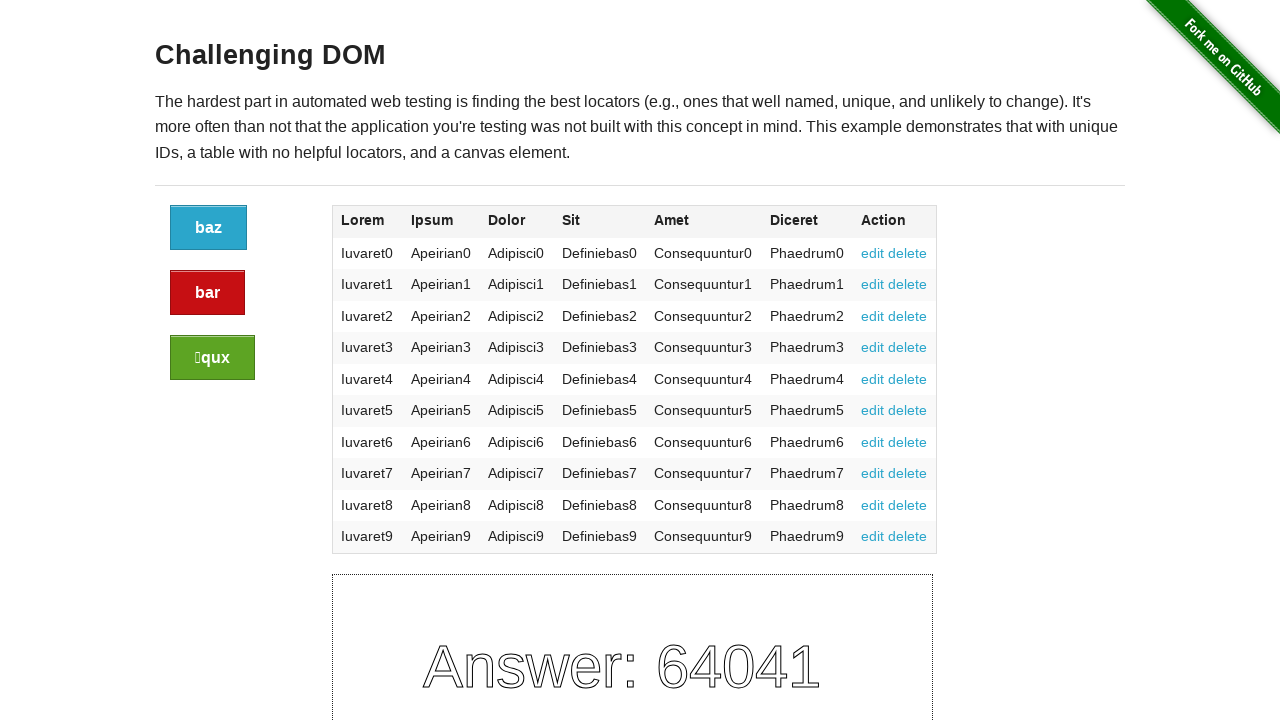

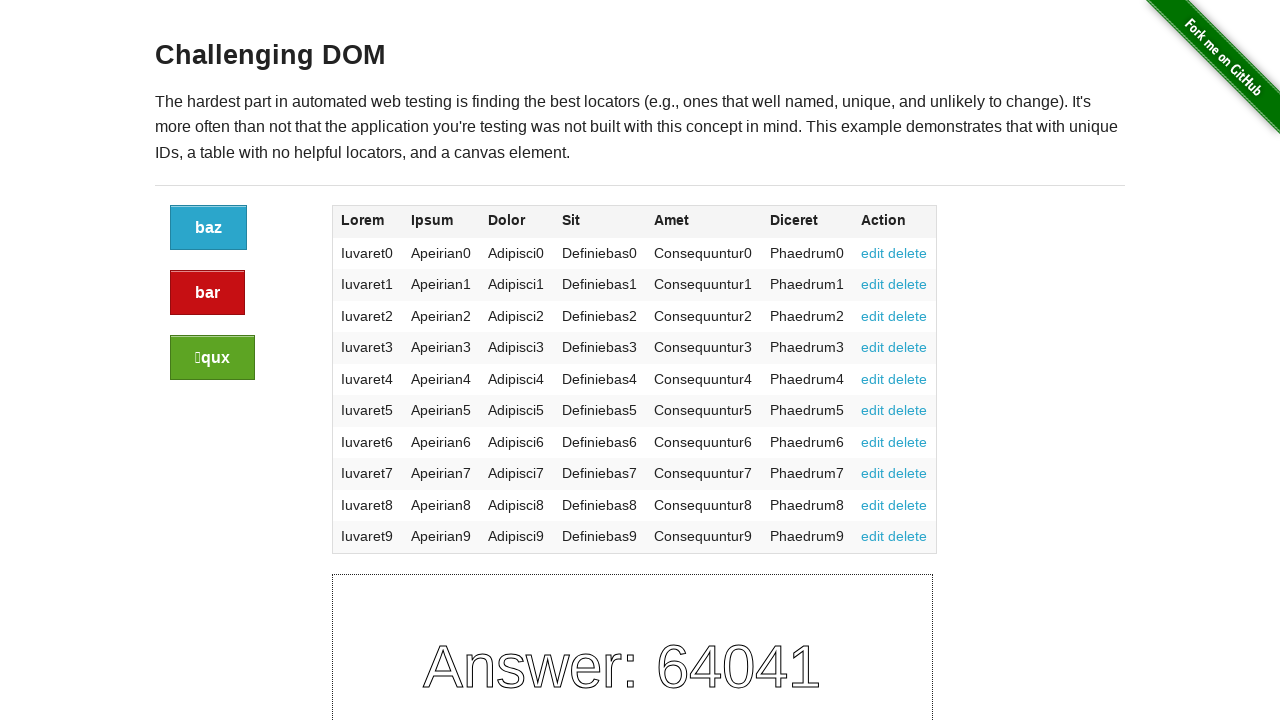